Tests successful sign up by filling in valid registration details and verifying confirmation message

Starting URL: https://www.sharelane.com/cgi-bin/register.py?page=1&zip_code=54321

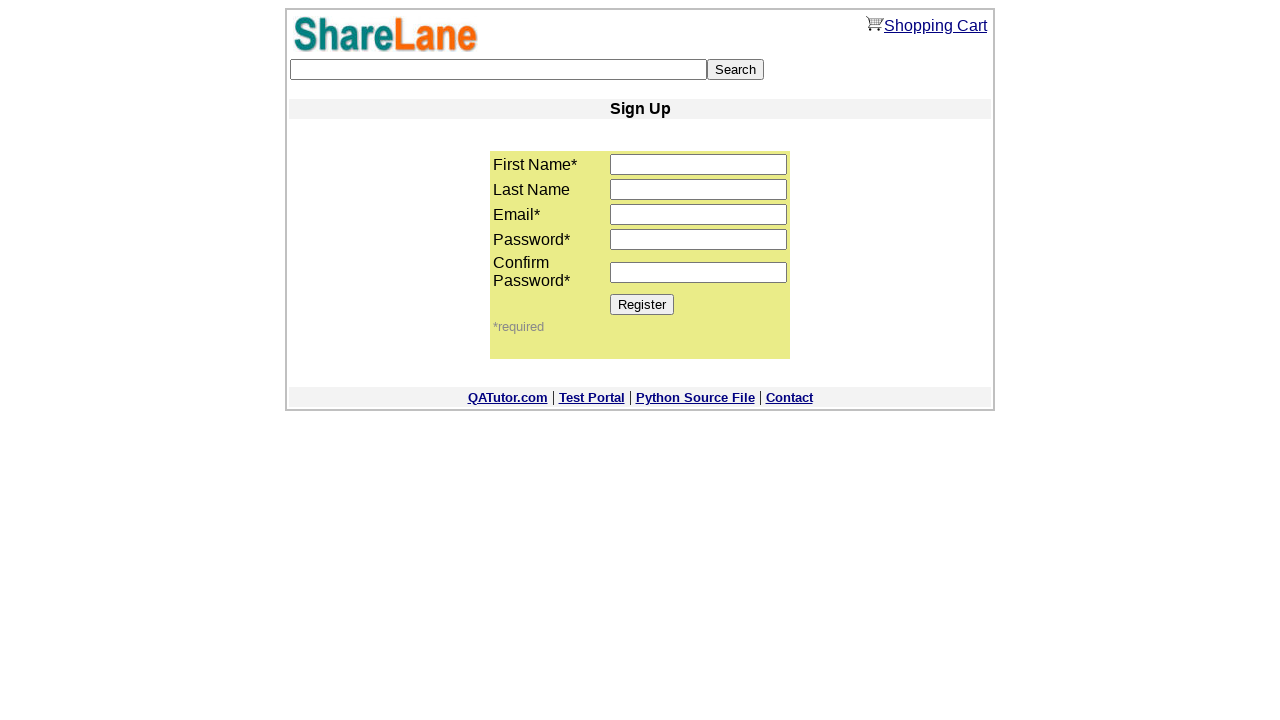

Filled first name field with 'Mary' on input[name='first_name']
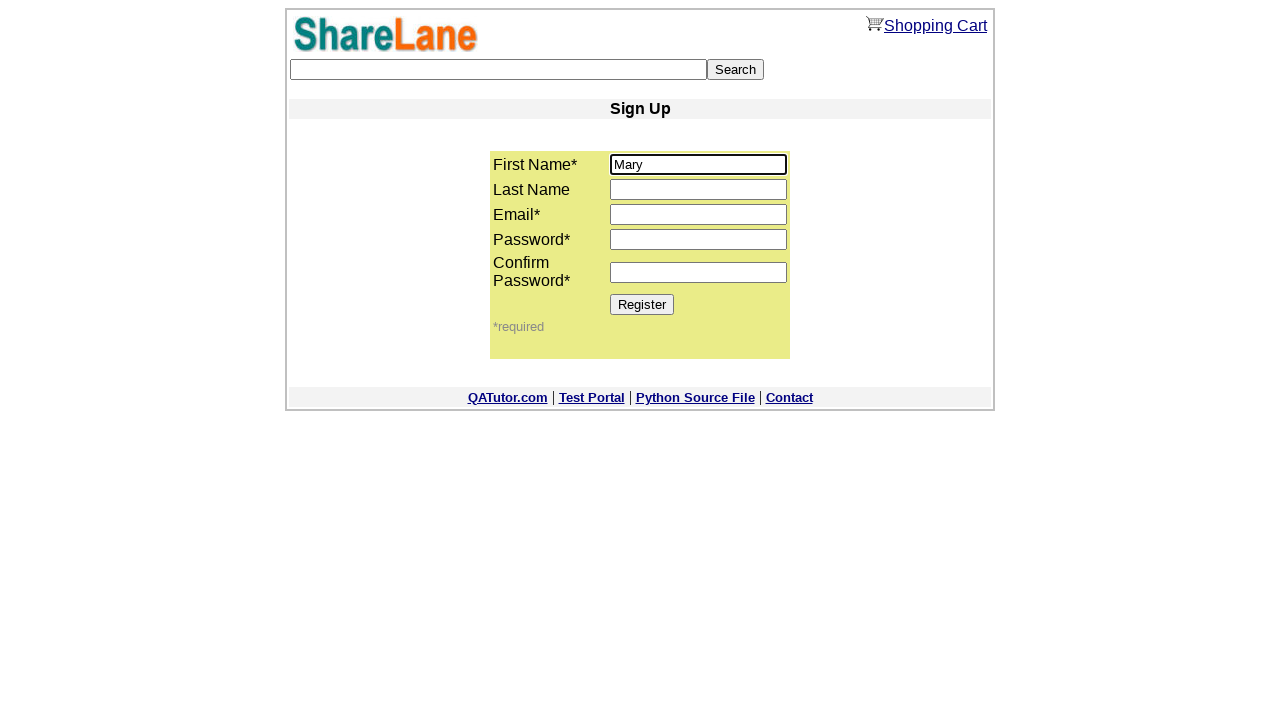

Filled email field with 'testuser847@mail.ru' on input[name='email']
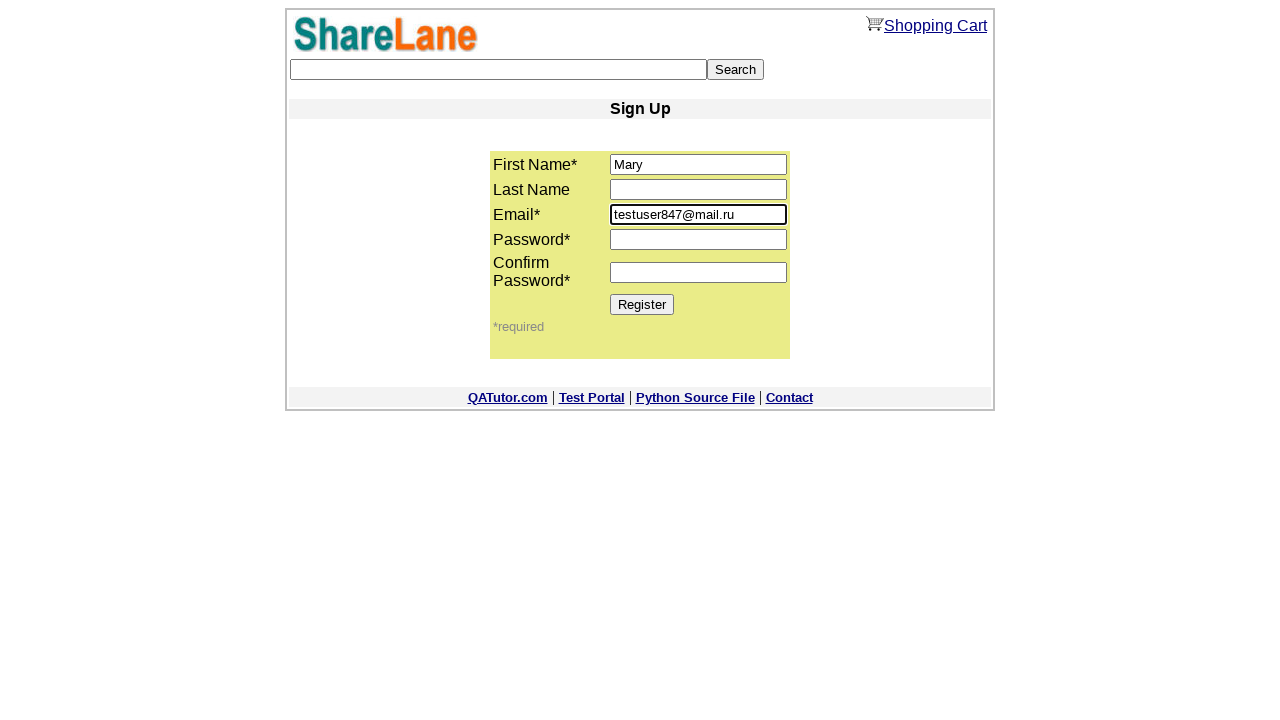

Filled password field with '22222' on input[name='password1']
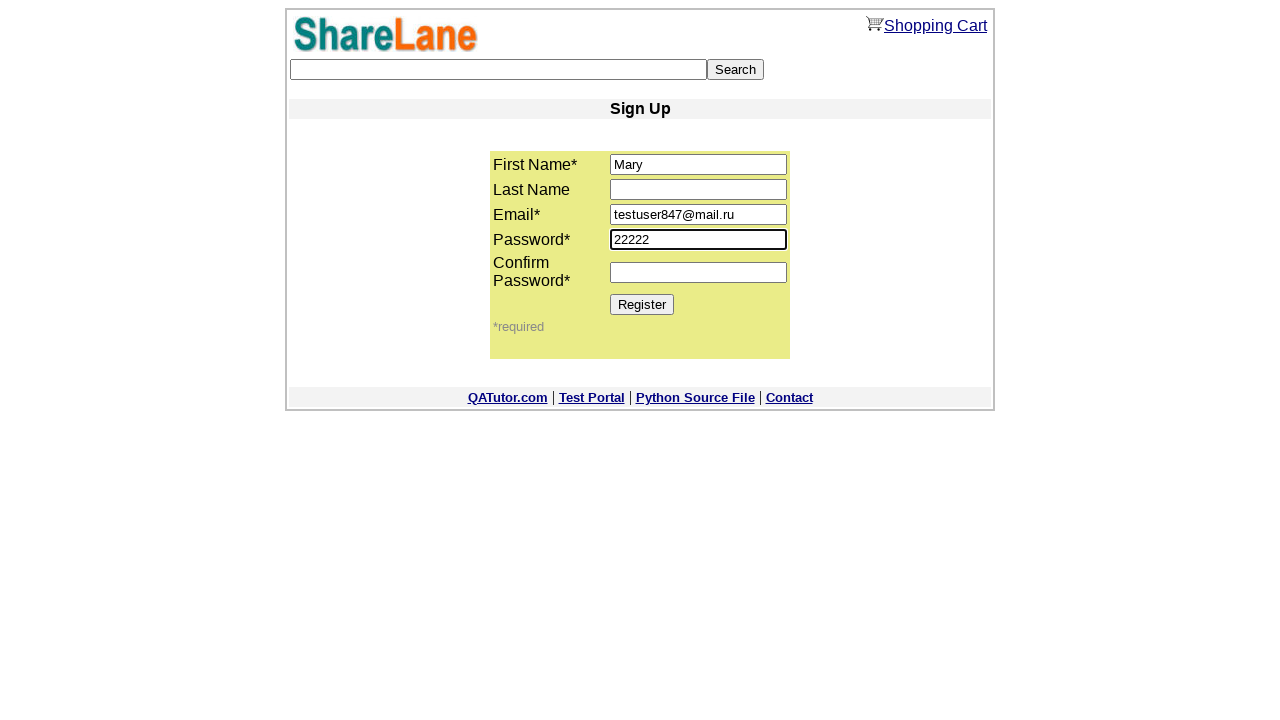

Filled confirm password field with '22222' on input[name='password2']
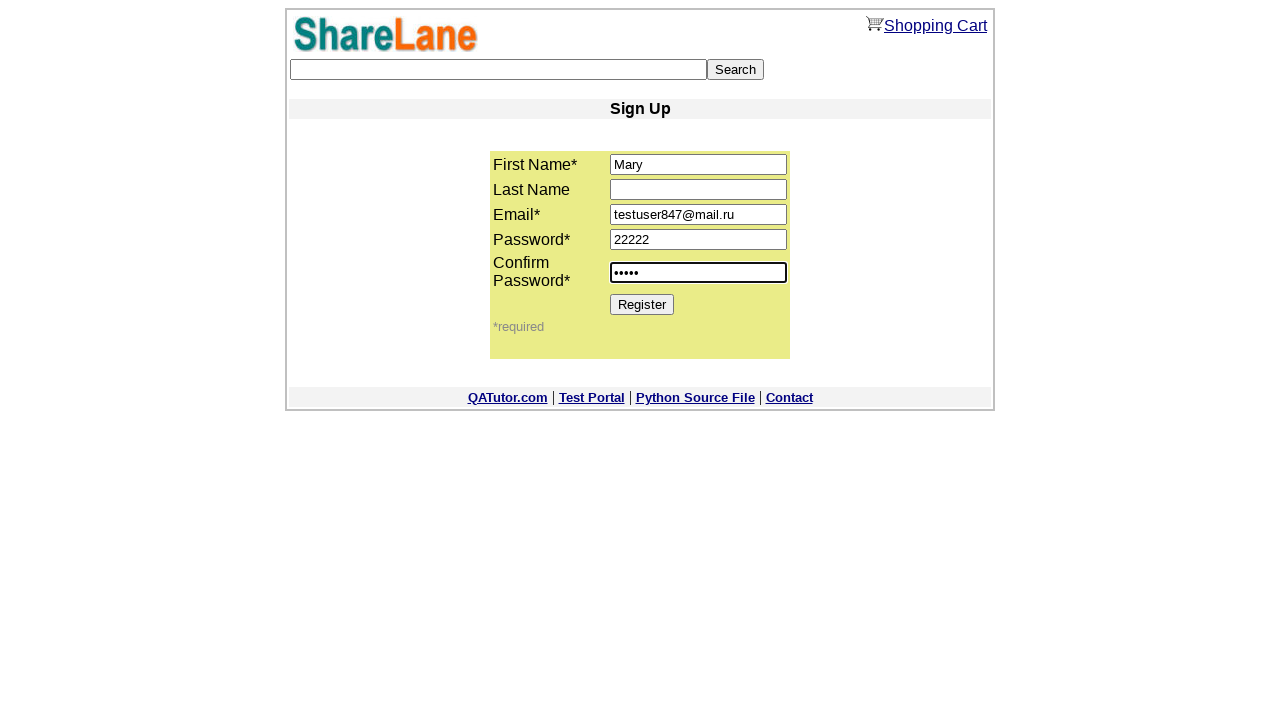

Clicked Register button to submit form at (642, 304) on input[value='Register']
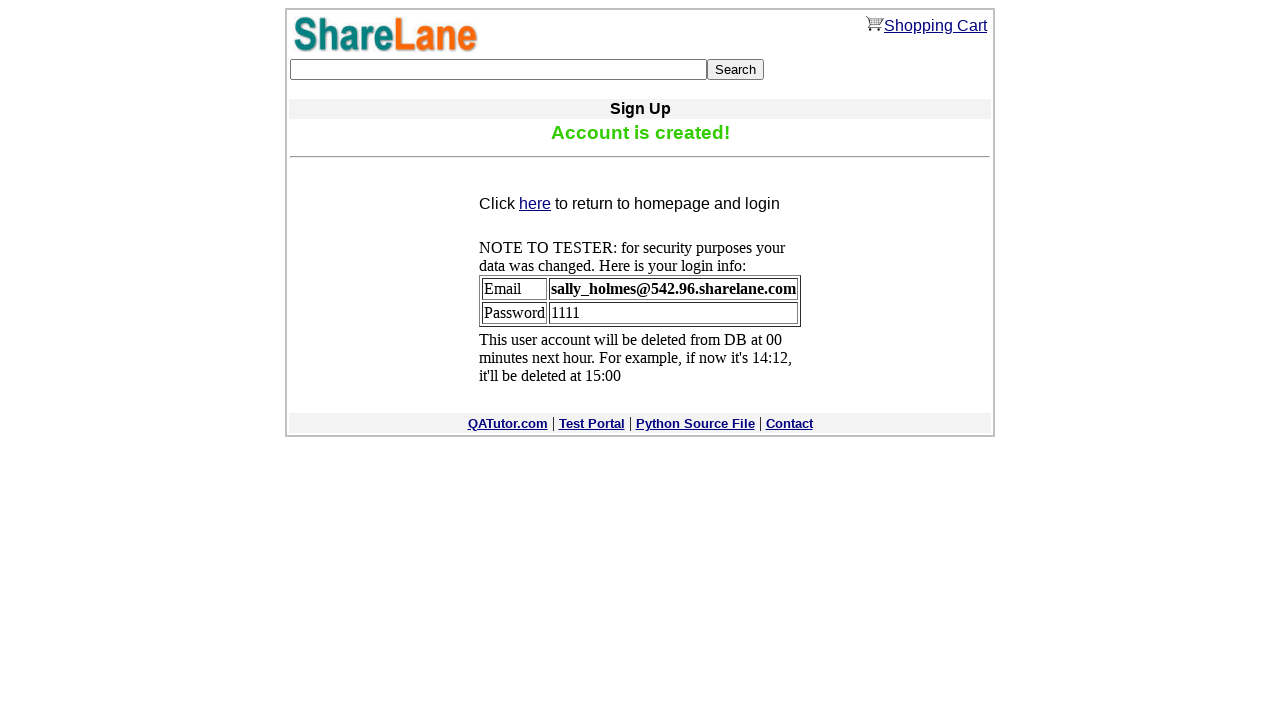

Confirmation message appeared - registration successful
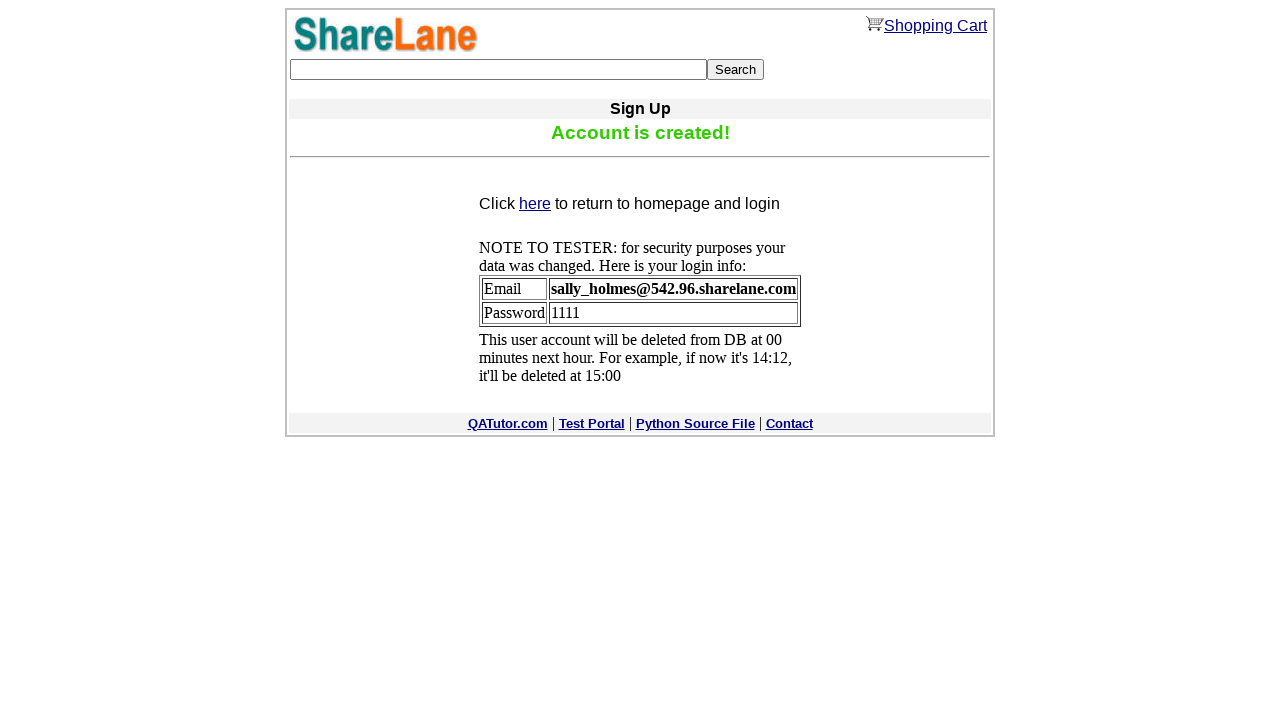

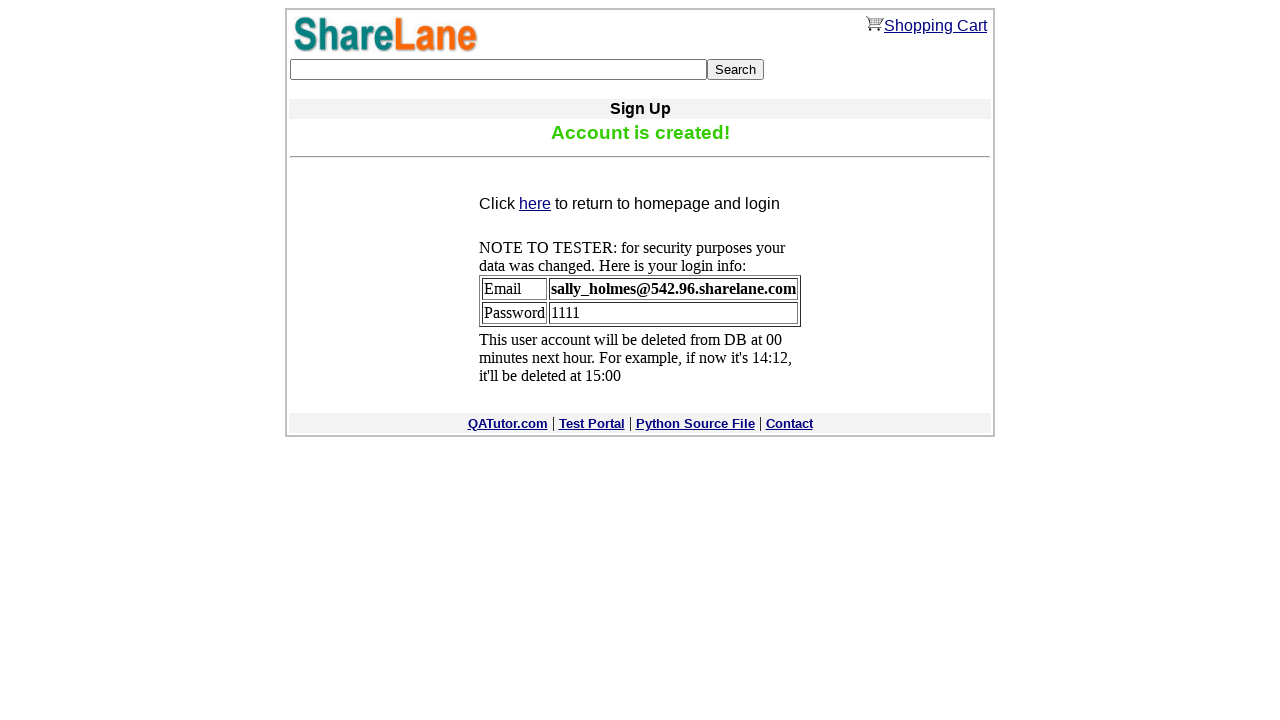